Navigates to ChartInk stocks near 52-week screener page and clicks on all filter icons to expand the filter criteria

Starting URL: https://chartink.com/screener/stocks-near-52-week-and-down-25-from-52-week-high

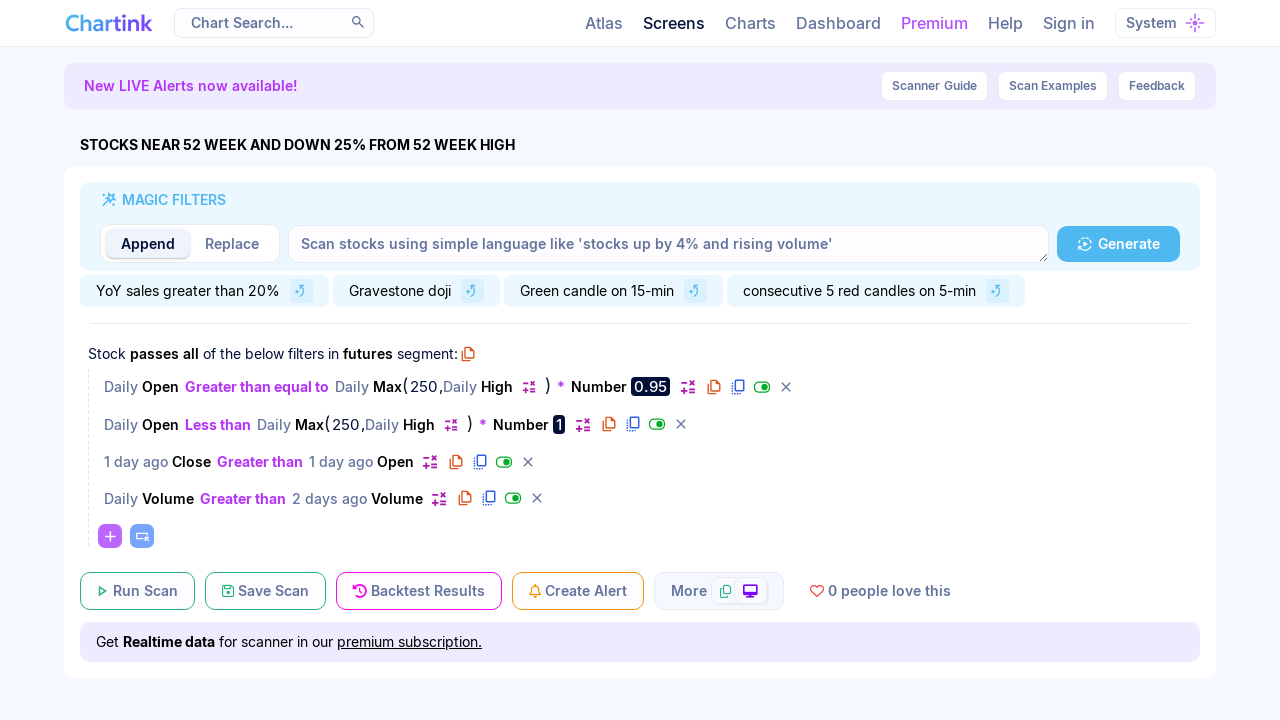

Waited for atlas-heading div to appear on ChartInk stocks near 52-week screener page
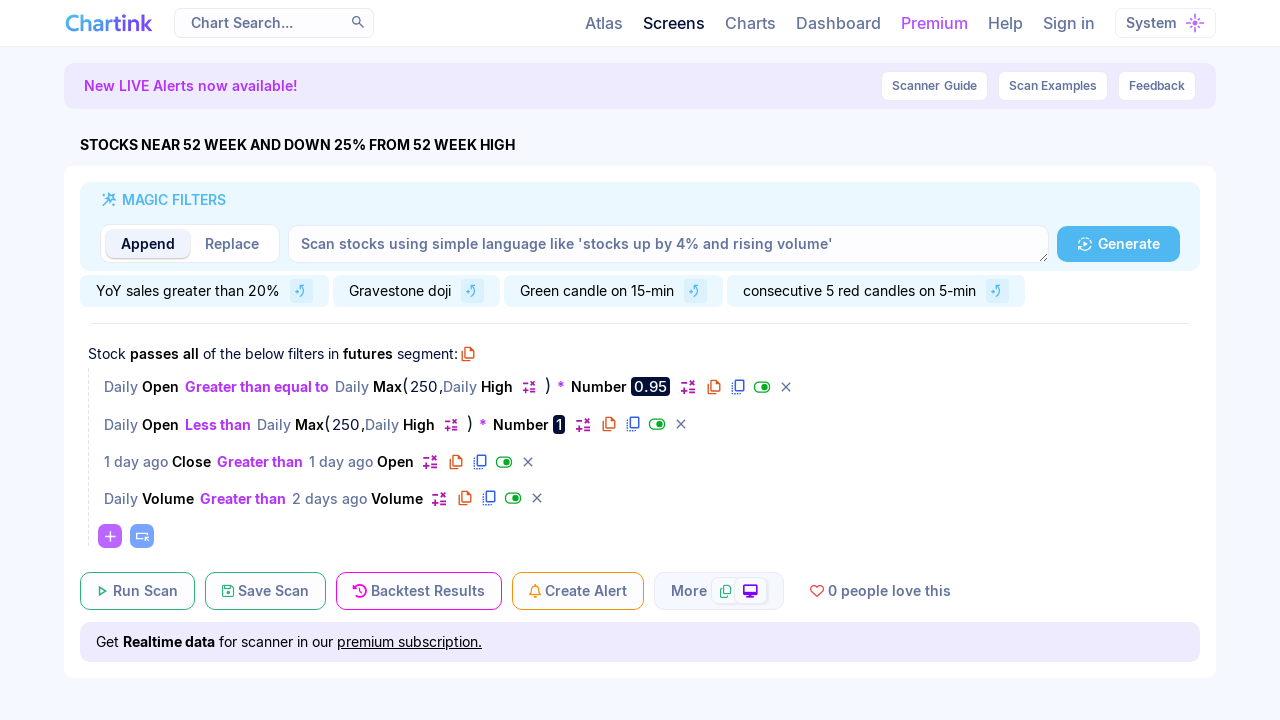

Located the atlas-heading div containing filter icons
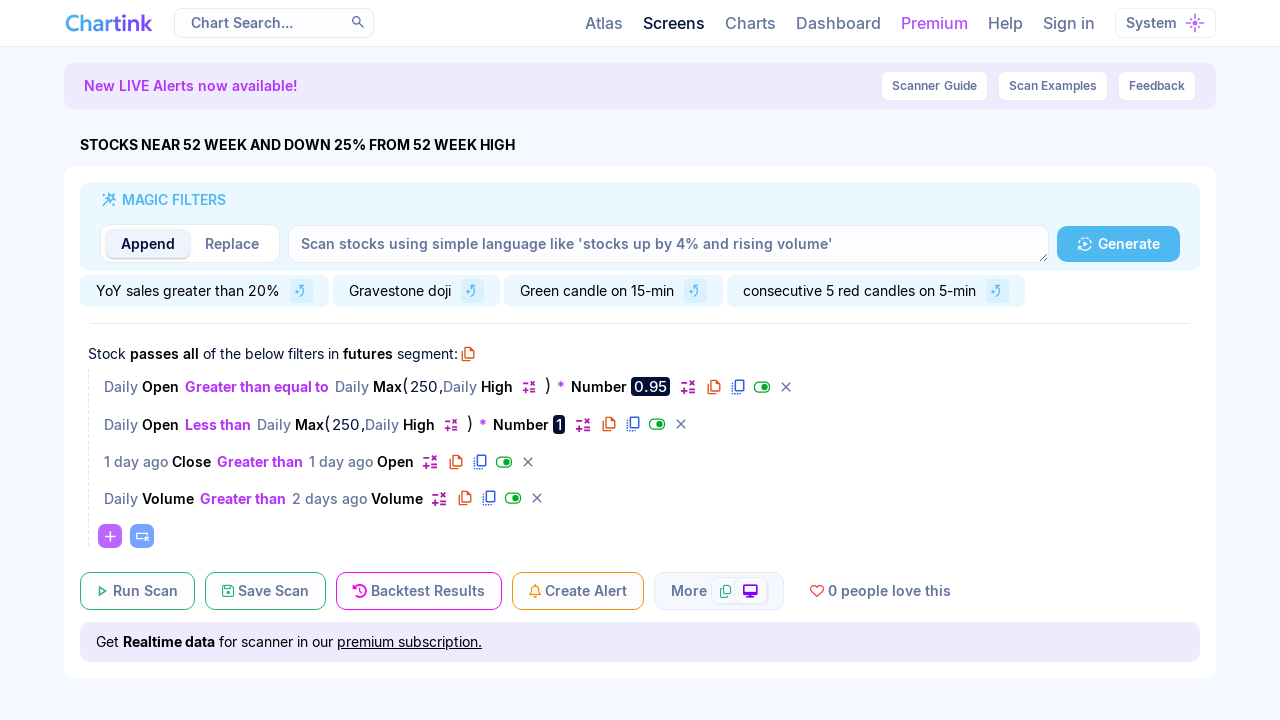

Located all filter icon elements within atlas-heading
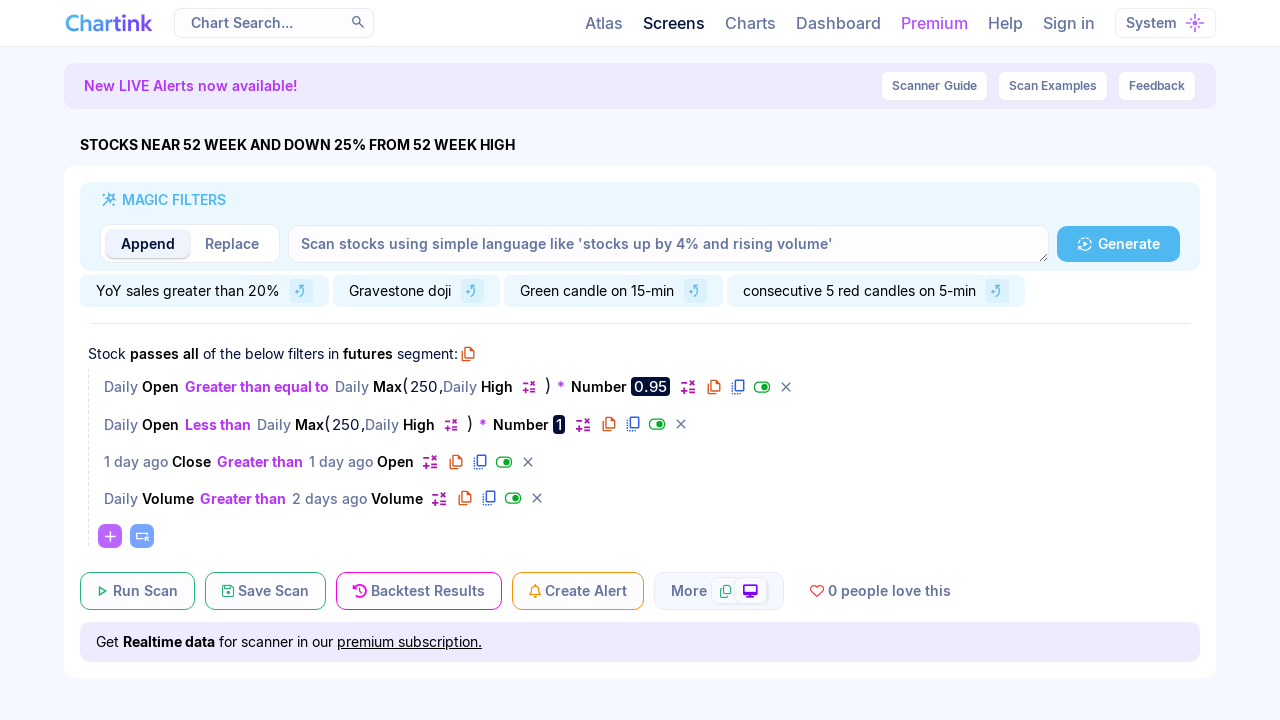

Counted 0 filter icons to expand
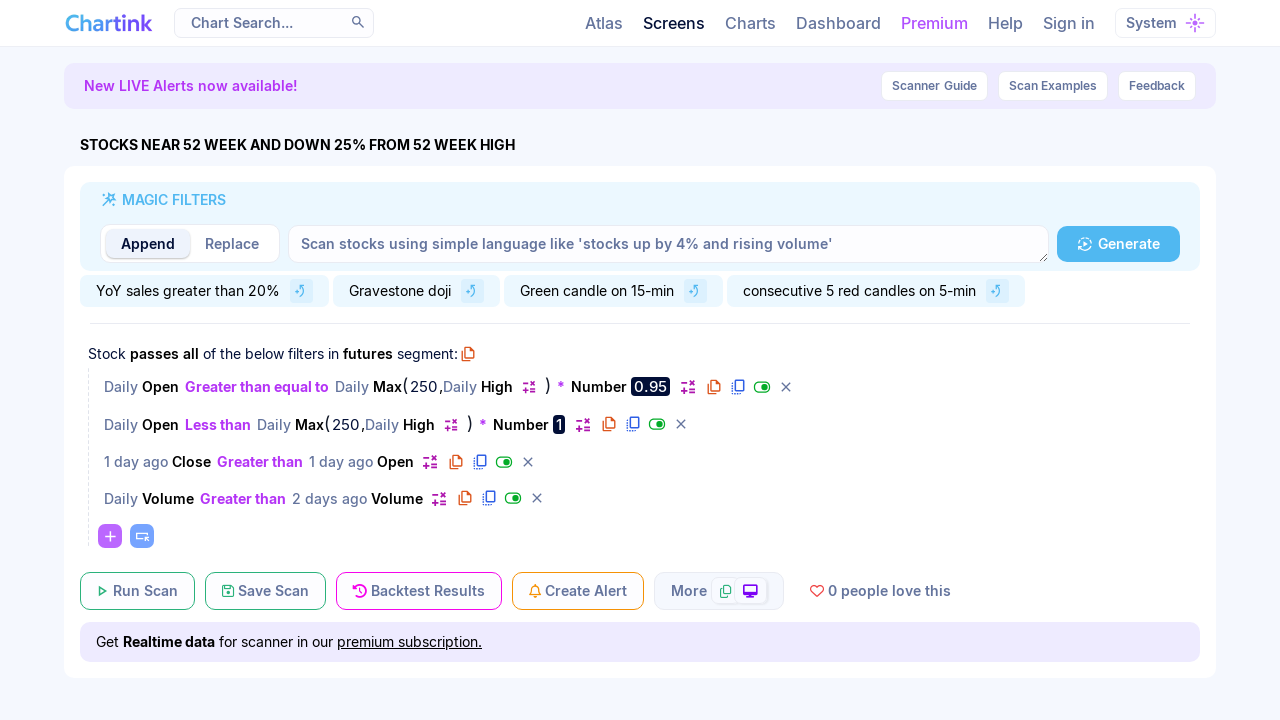

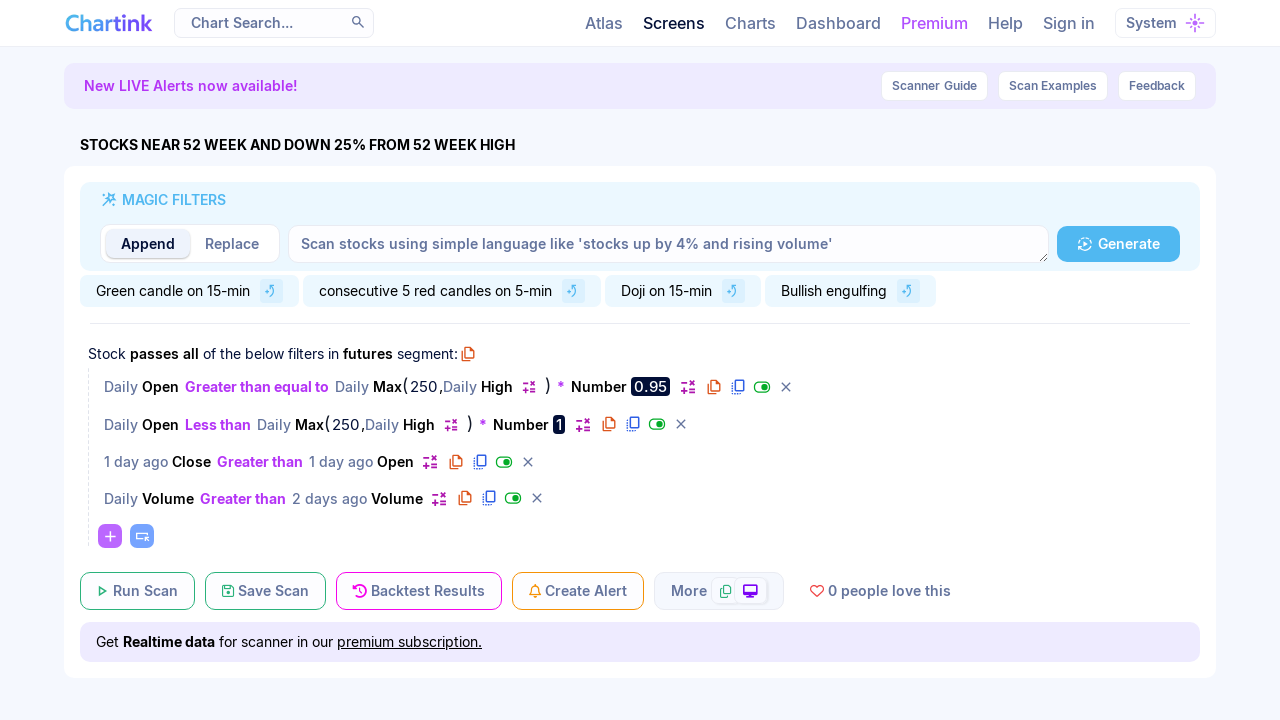